Tests that submitting the login form with an incorrect password displays an error message about credentials not matching.

Starting URL: https://www.saucedemo.com/

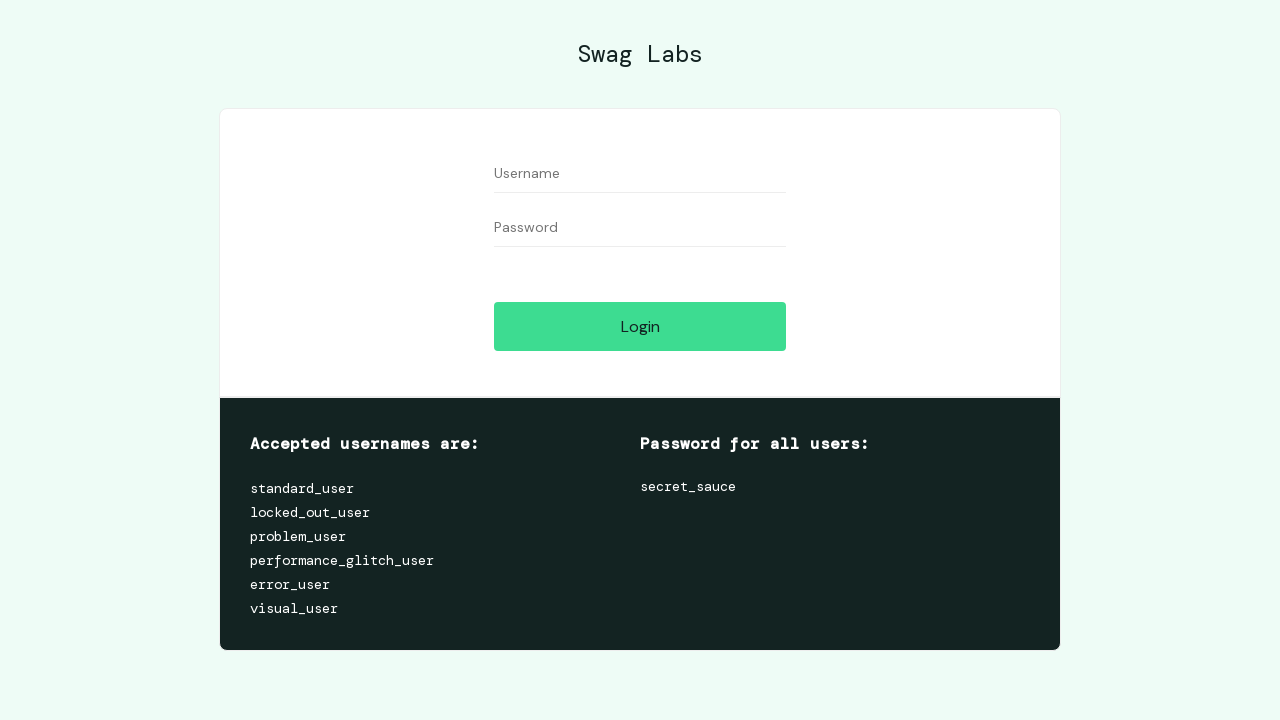

Filled username field with 'standard_user' on #user-name
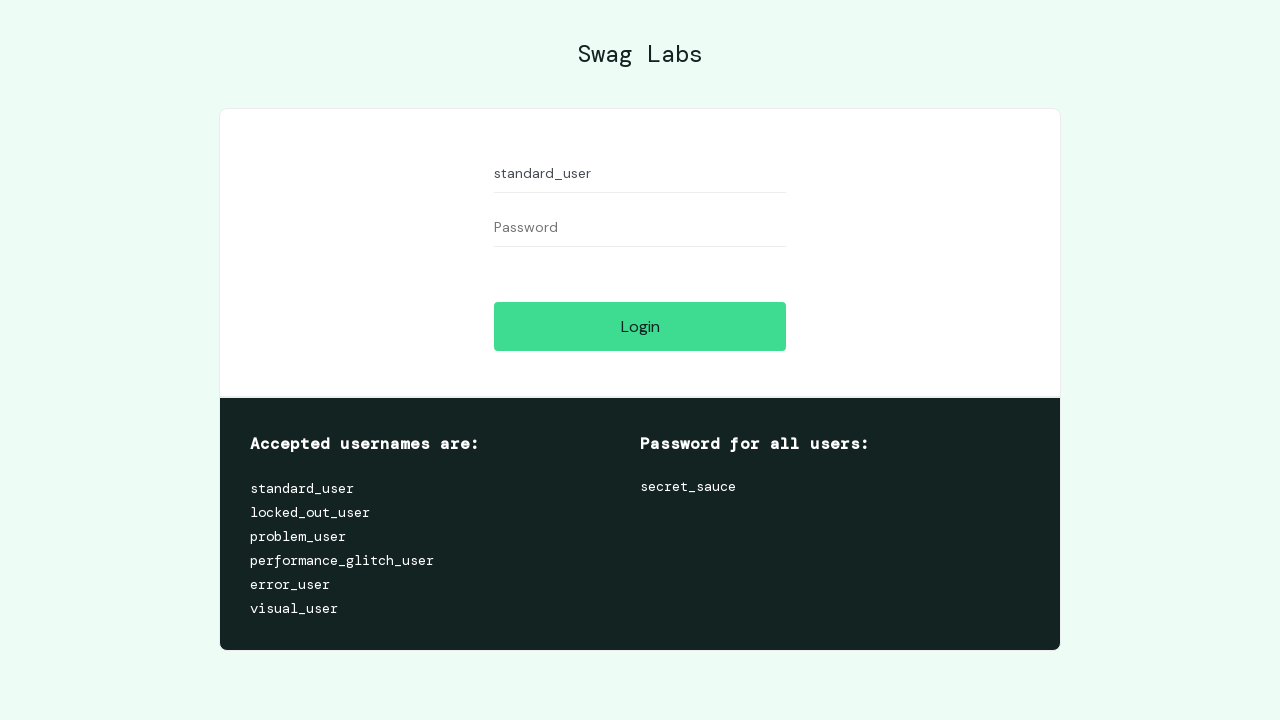

Filled password field with incorrect password 'wrongpassword789' on #password
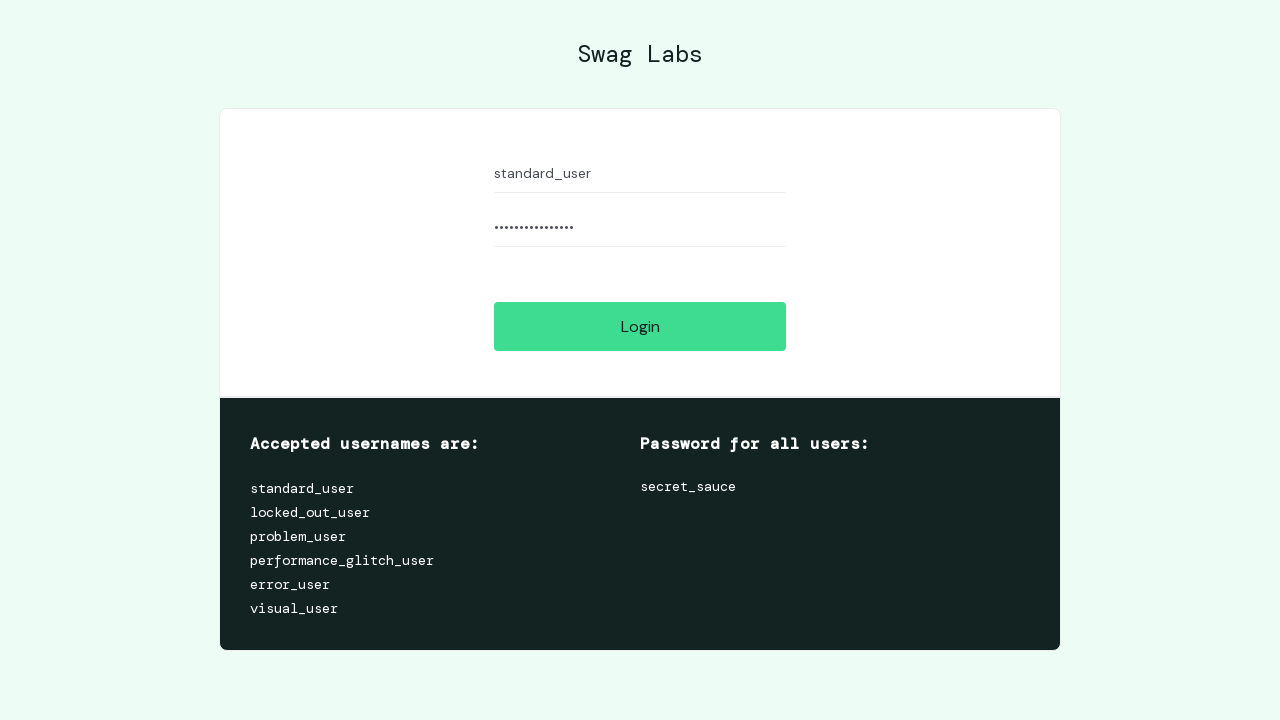

Clicked login button to submit form with bad credentials at (640, 326) on #login-button
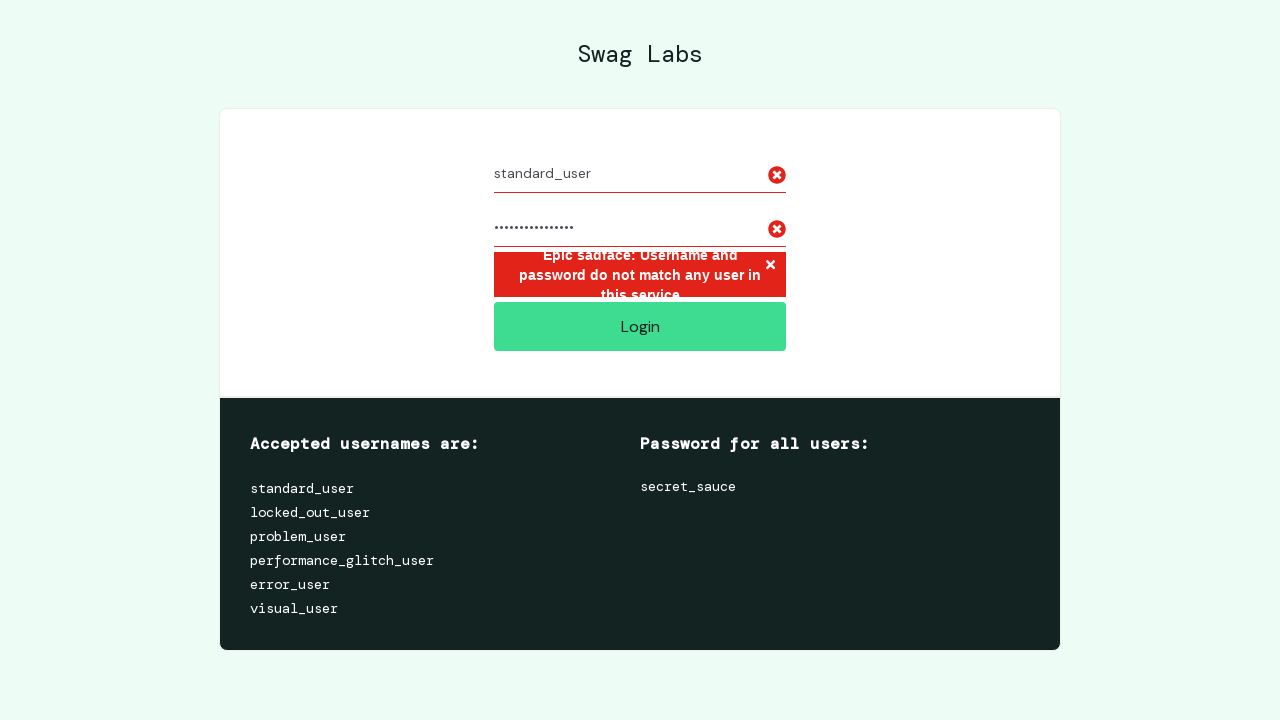

Error message element became visible, confirming credentials mismatch error is displayed
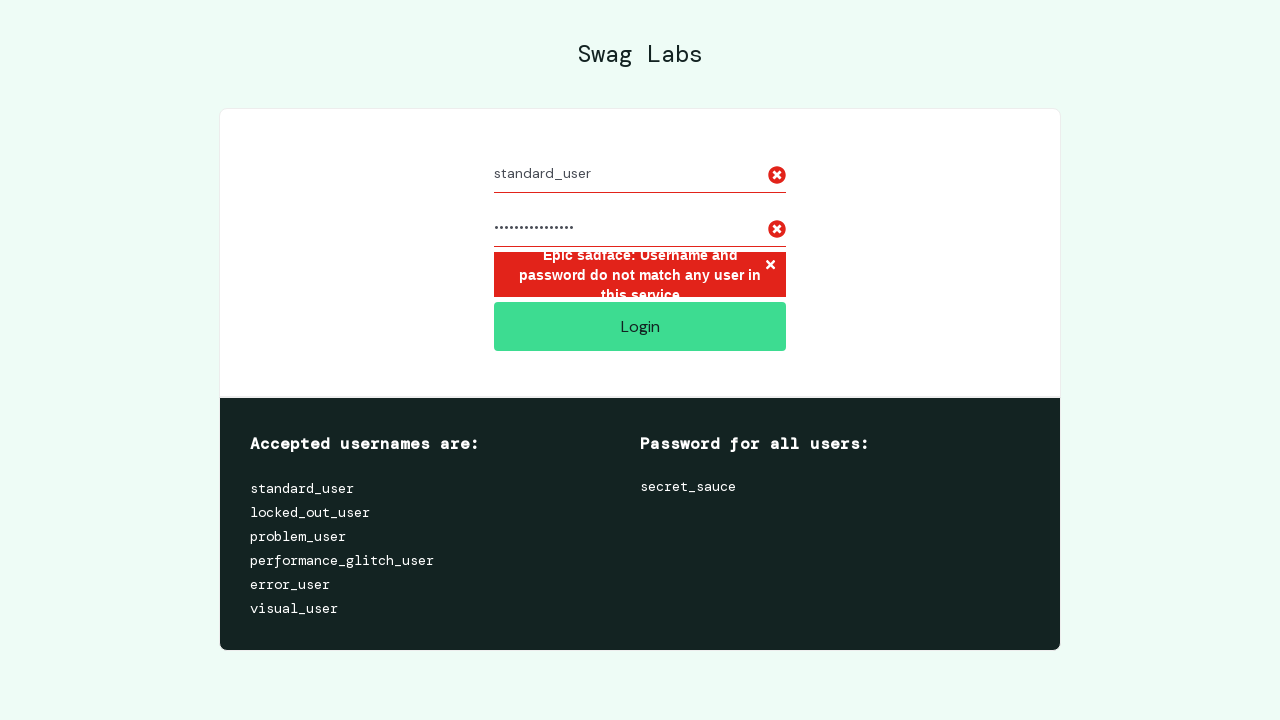

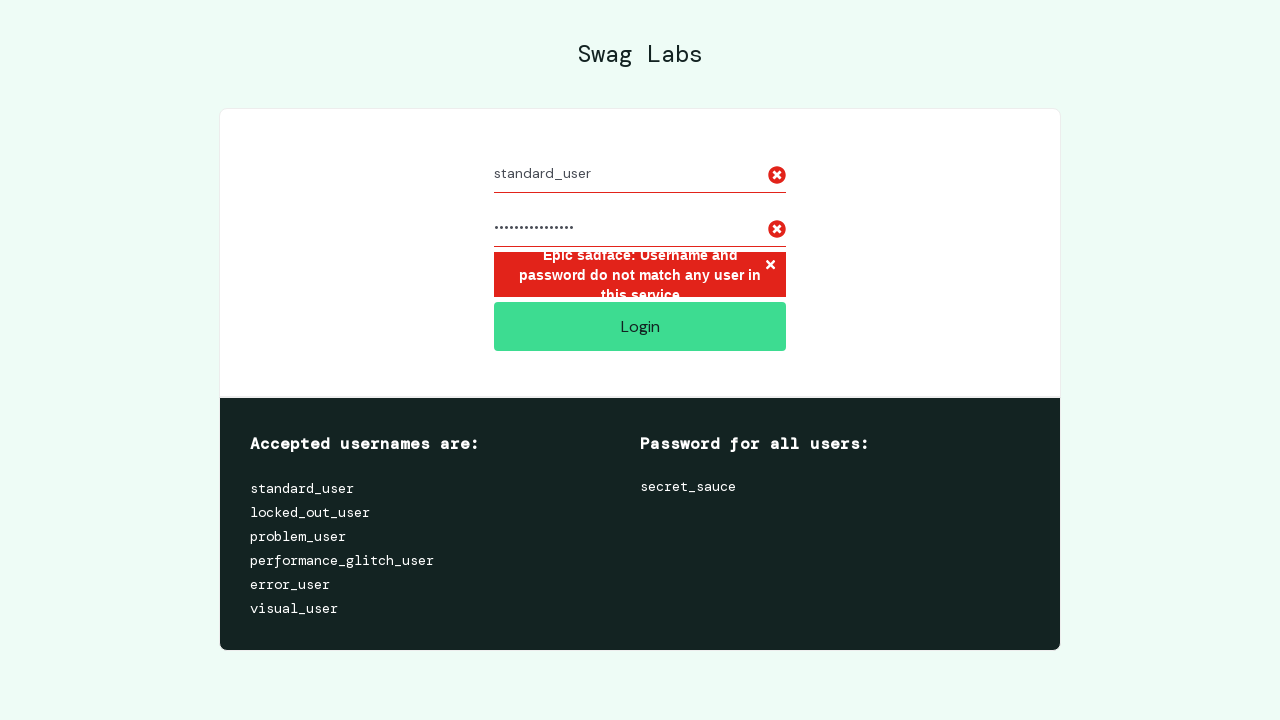